Tests double-click functionality by double-clicking a button and verifying the success message appears

Starting URL: https://demoqa.com/buttons

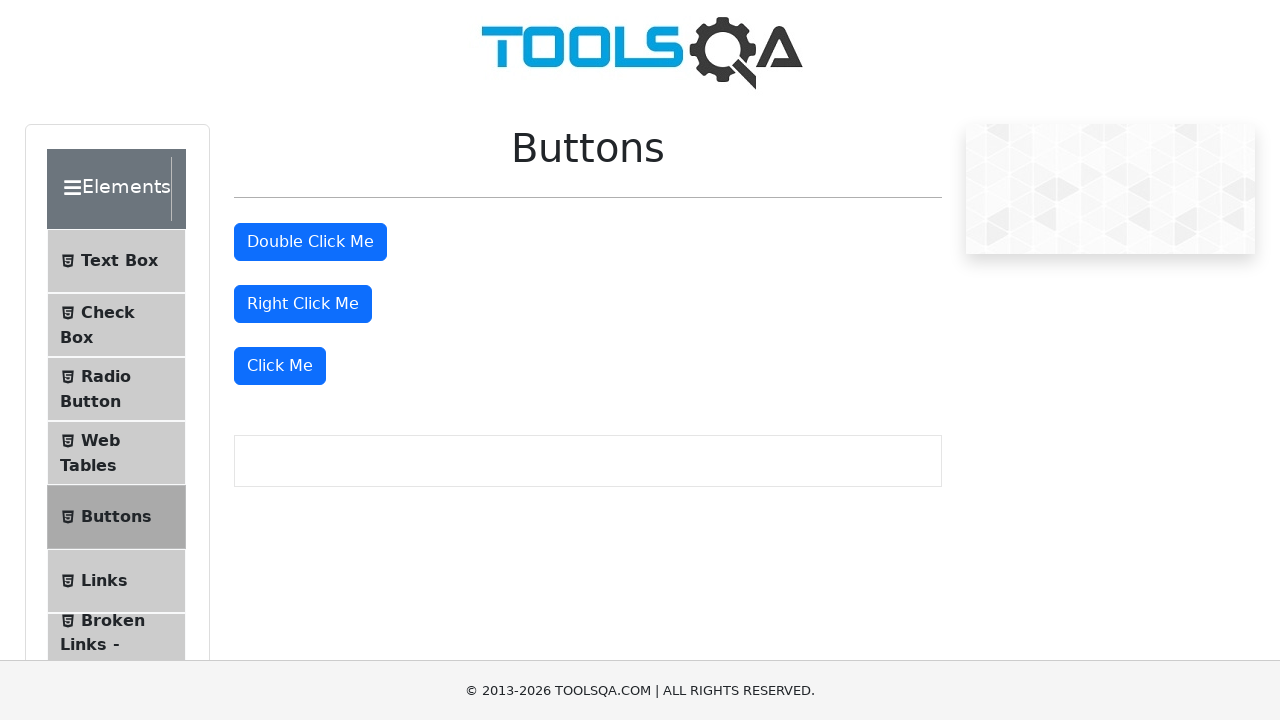

Navigated to https://demoqa.com/buttons
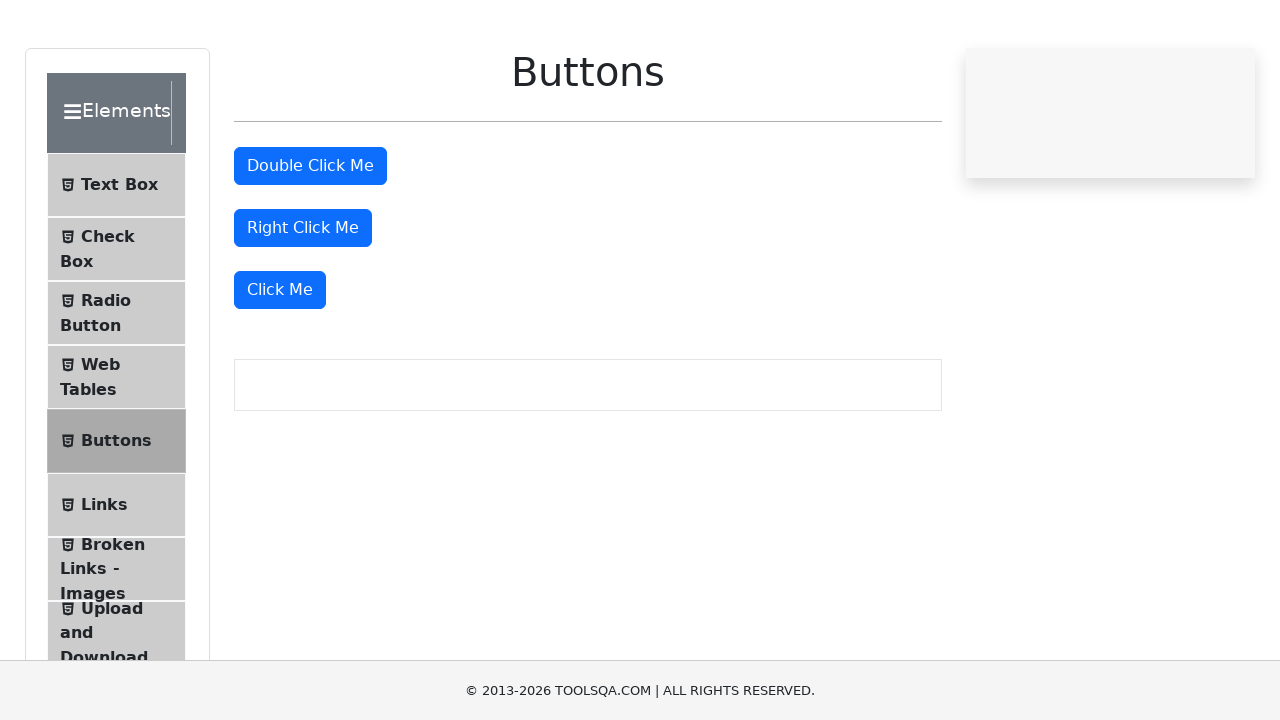

Double-clicked the double click button at (310, 242) on #doubleClickBtn
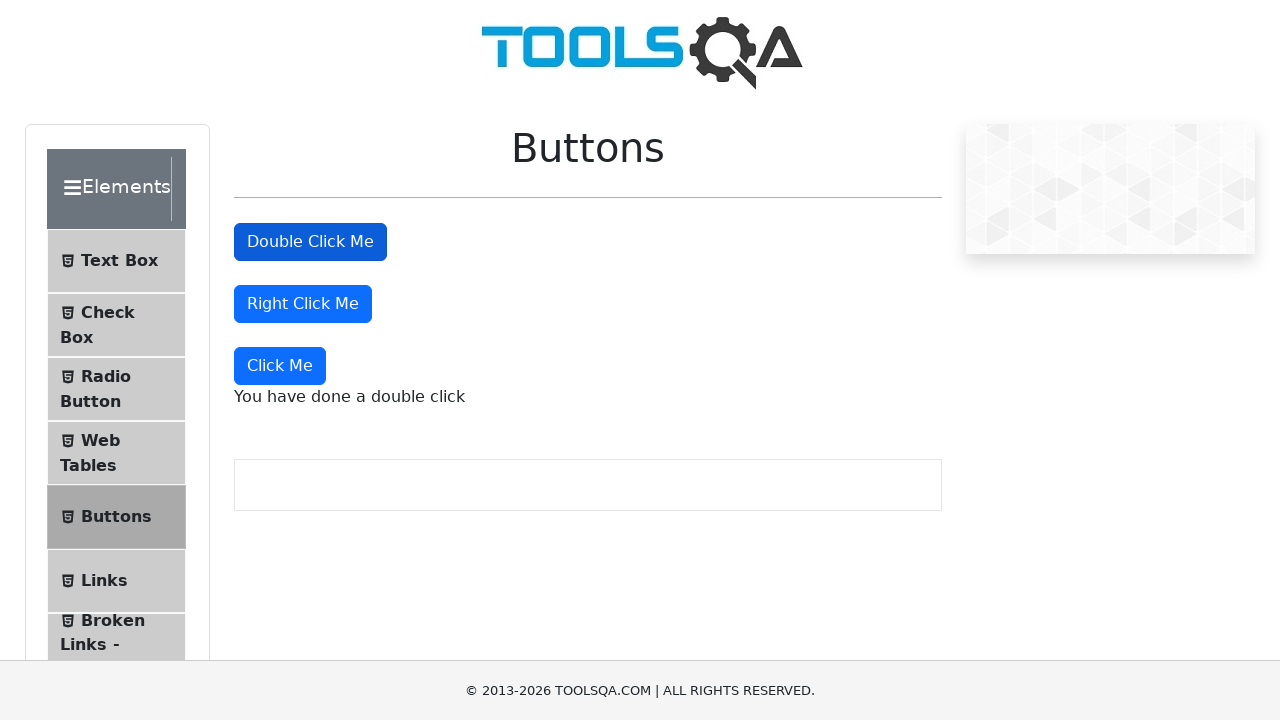

Located the double click success message
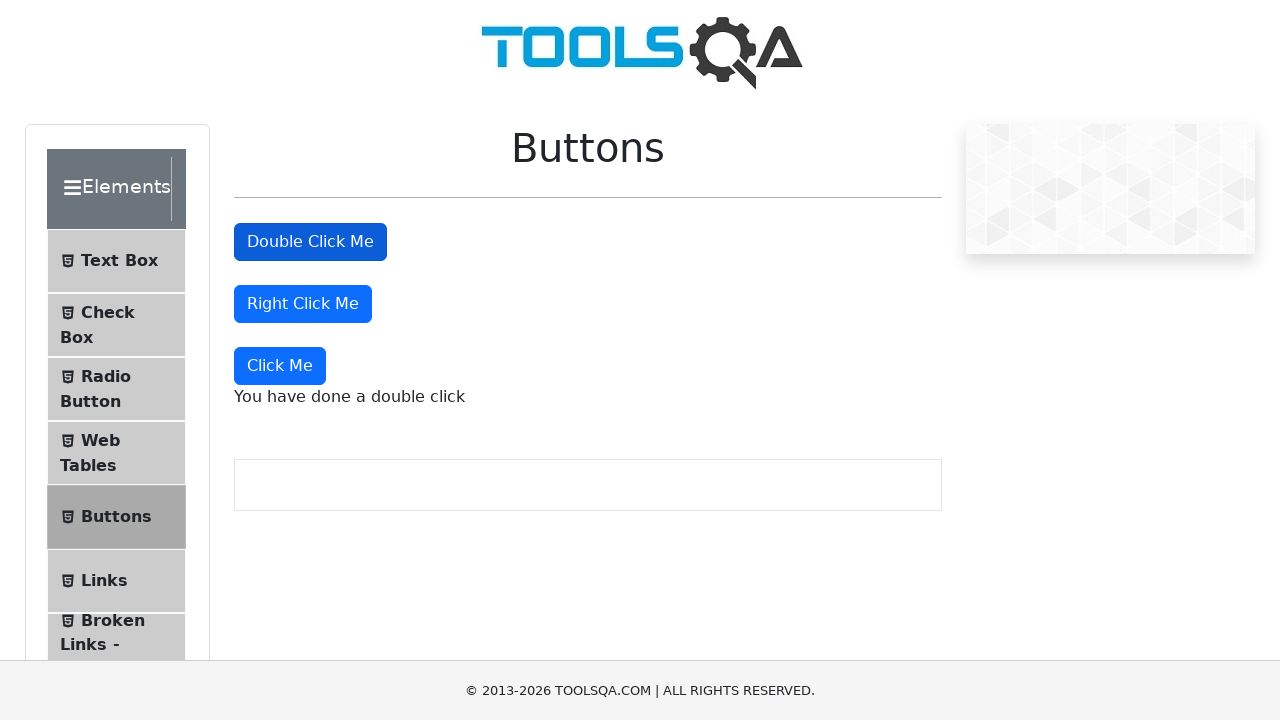

Verified success message displays 'You have done a double click'
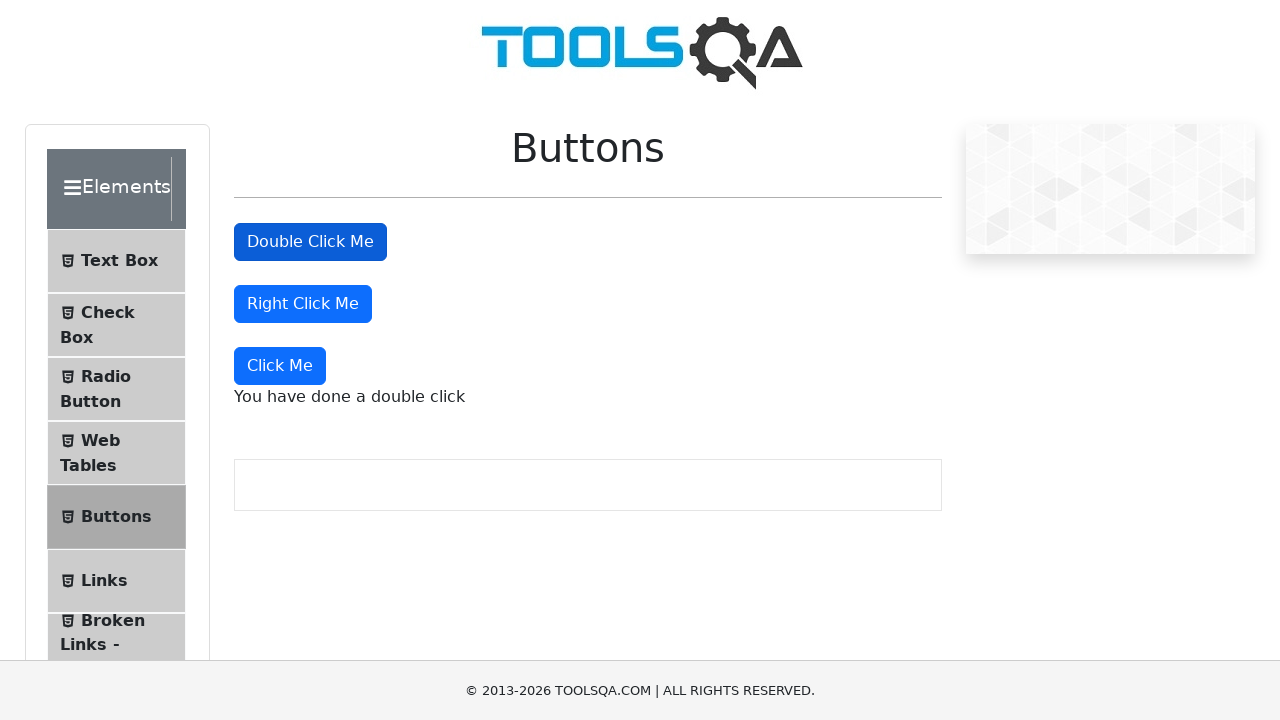

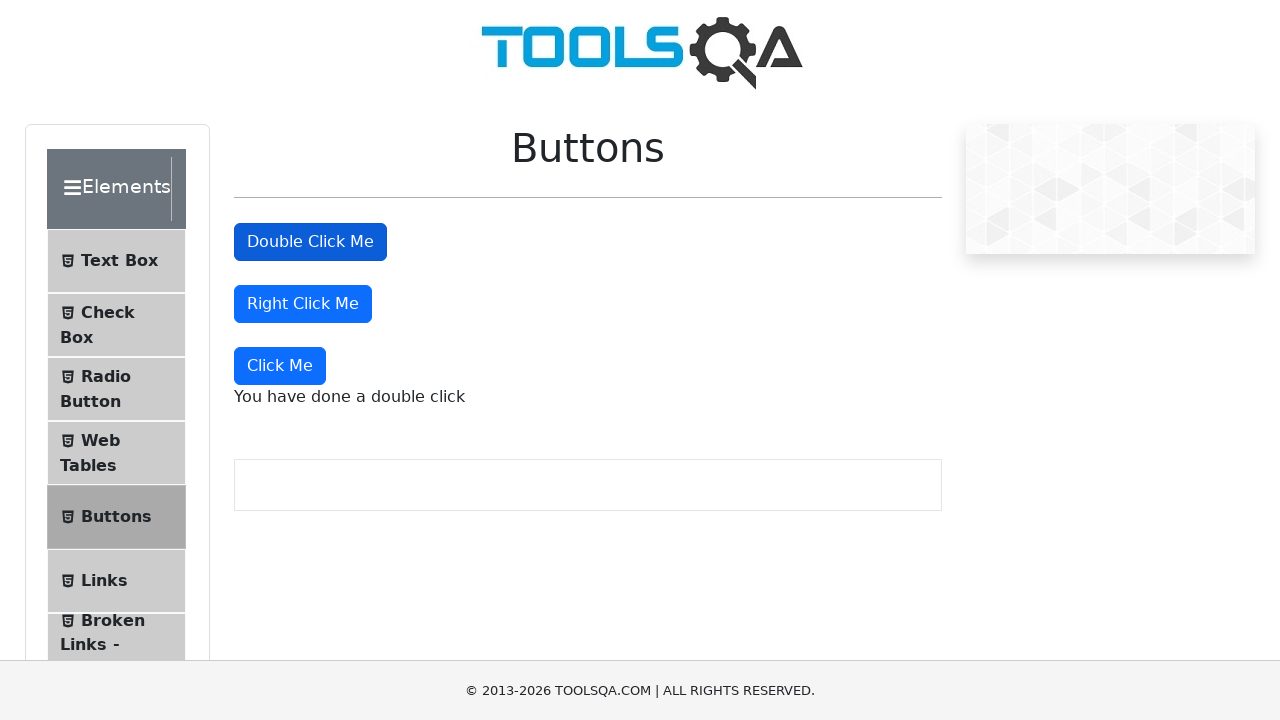